Navigates to the RedBus homepage and verifies the page loads successfully.

Starting URL: https://www.redbus.in/

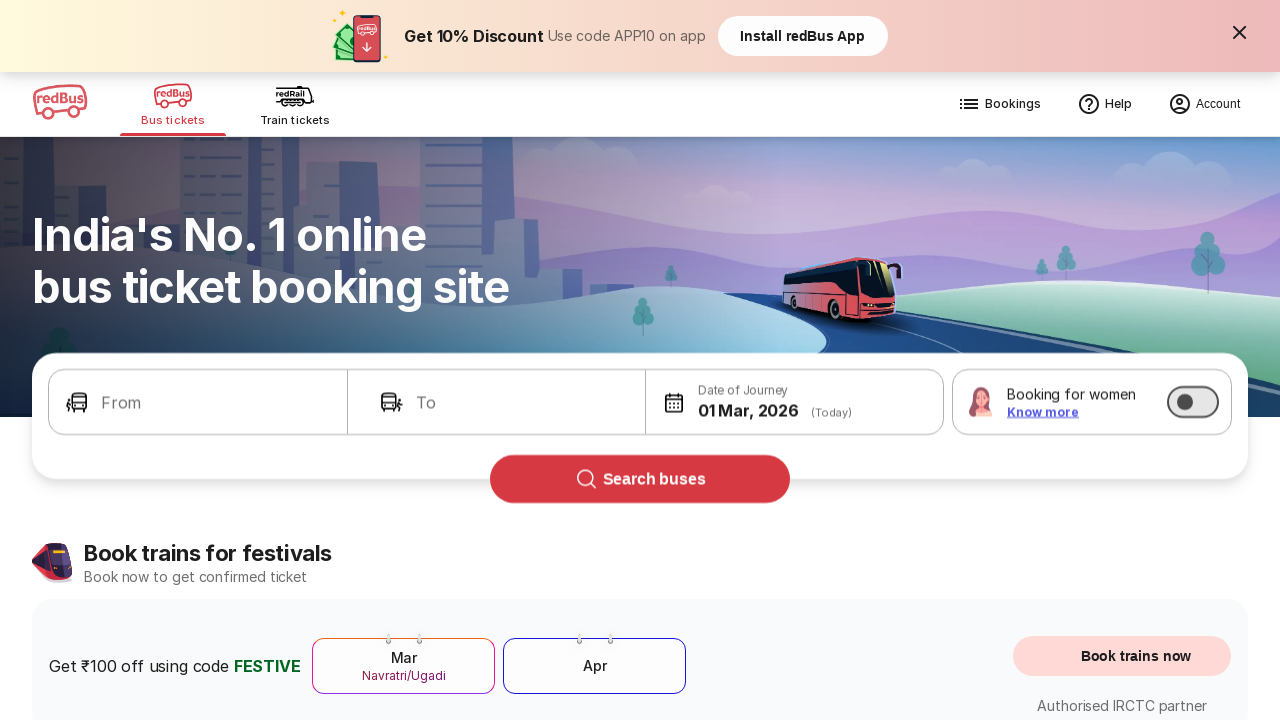

RedBus homepage loaded successfully (DOM content loaded)
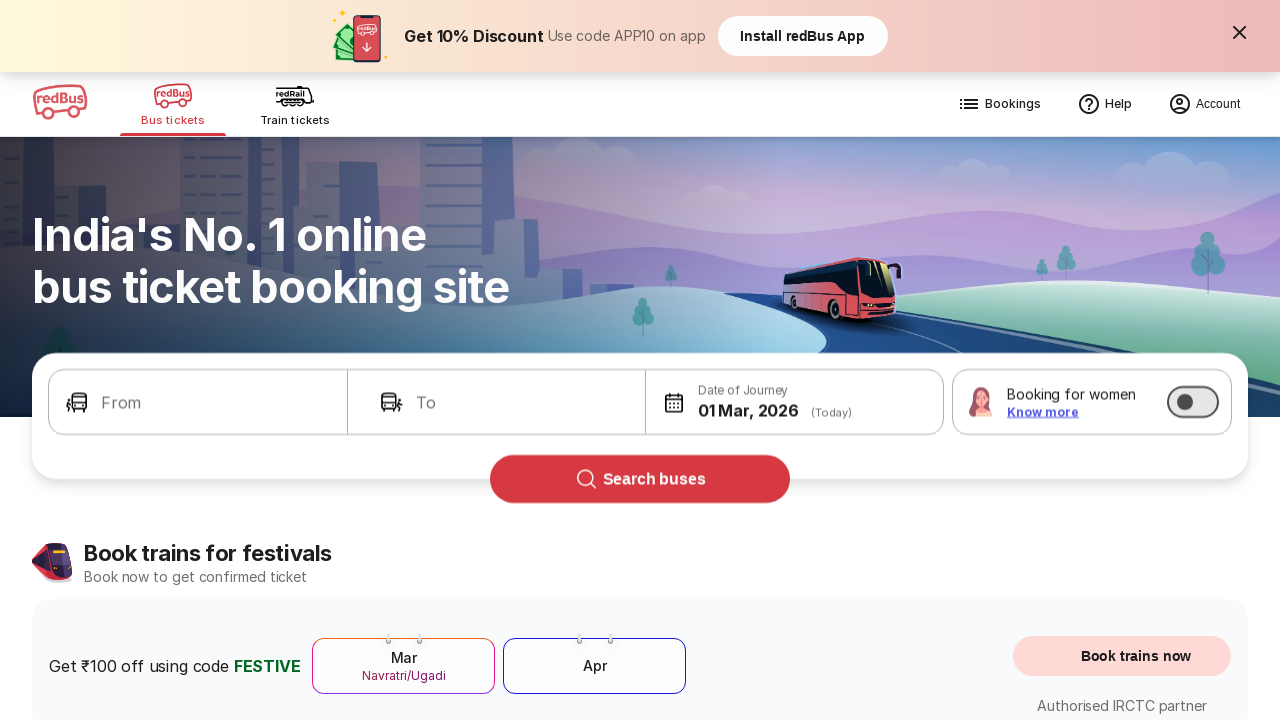

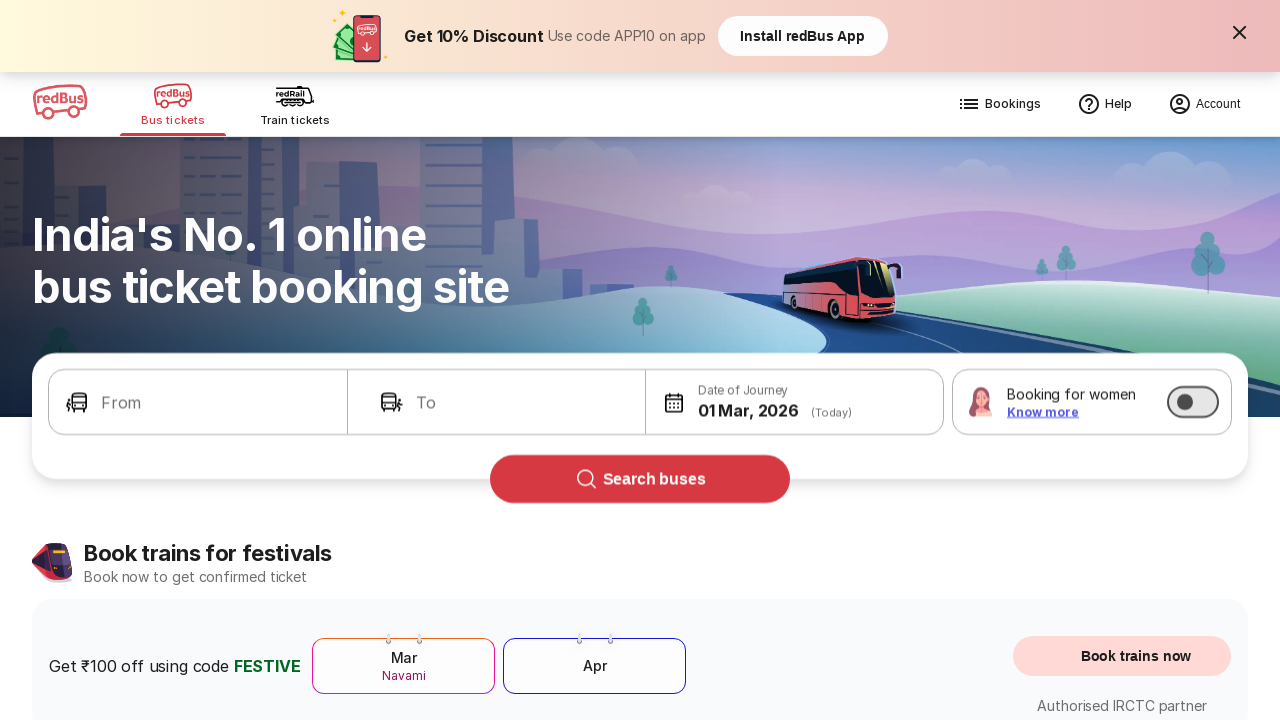